Navigates to an e-commerce product category page (Desktops category) and verifies that the page loads with product links visible.

Starting URL: https://ecommerce-playground.lambdatest.io/index.php?route=product/category&path=57

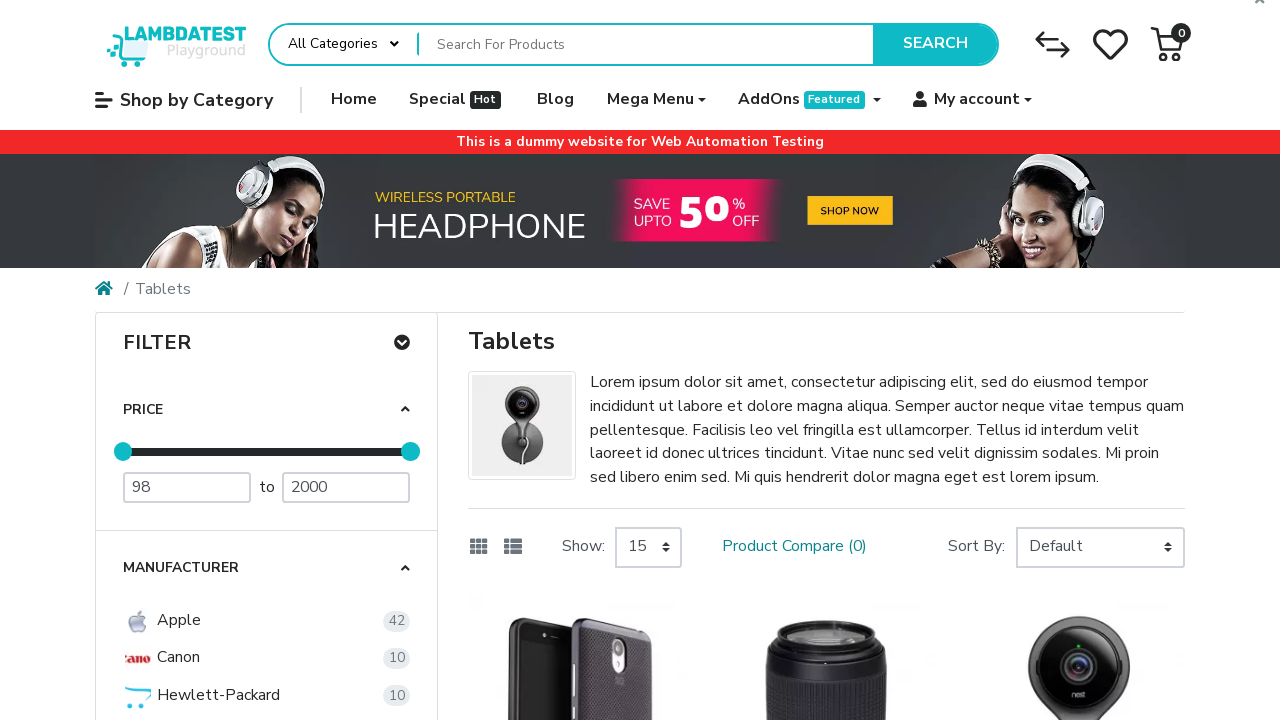

Navigated to Desktops product category page
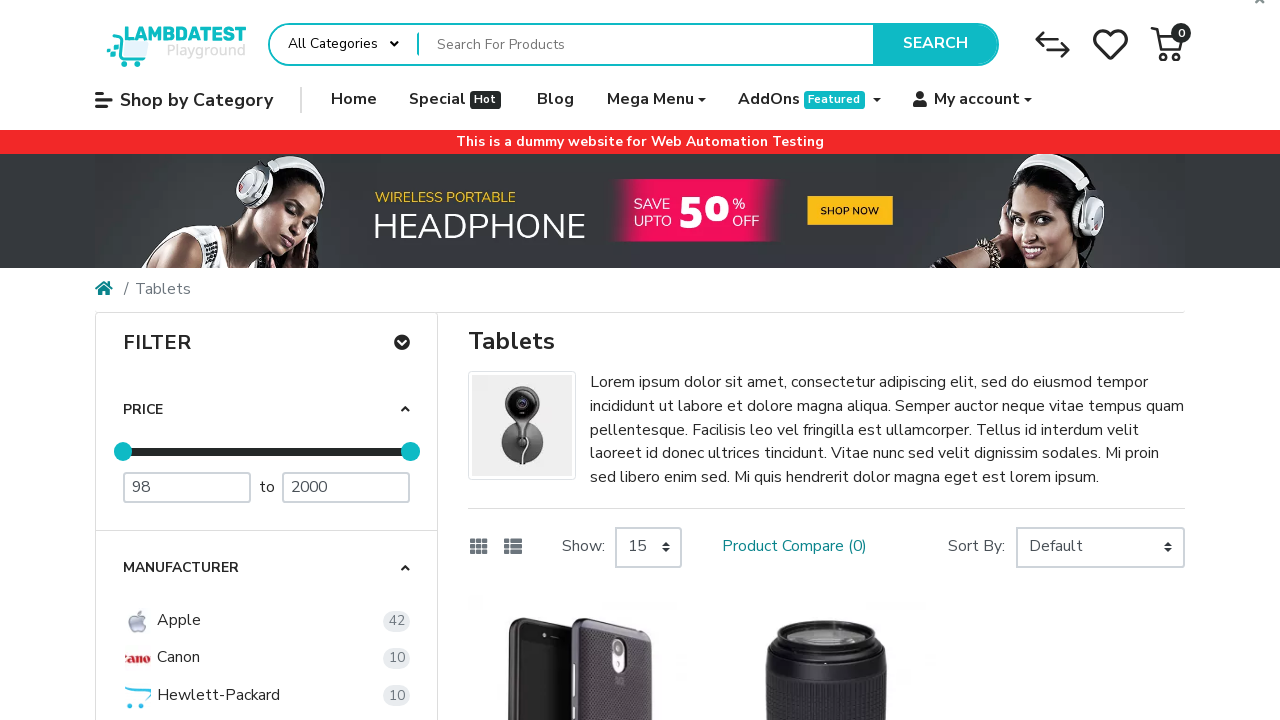

Product links became visible on the page
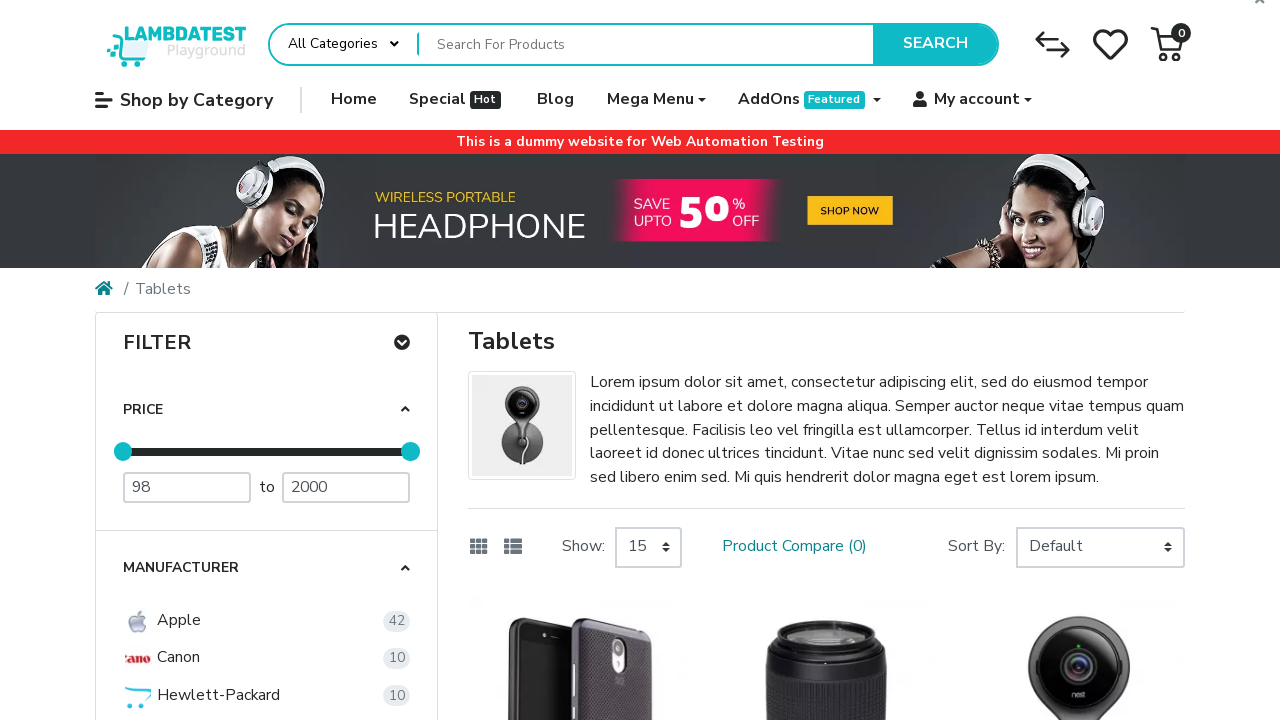

Product layout elements loaded successfully
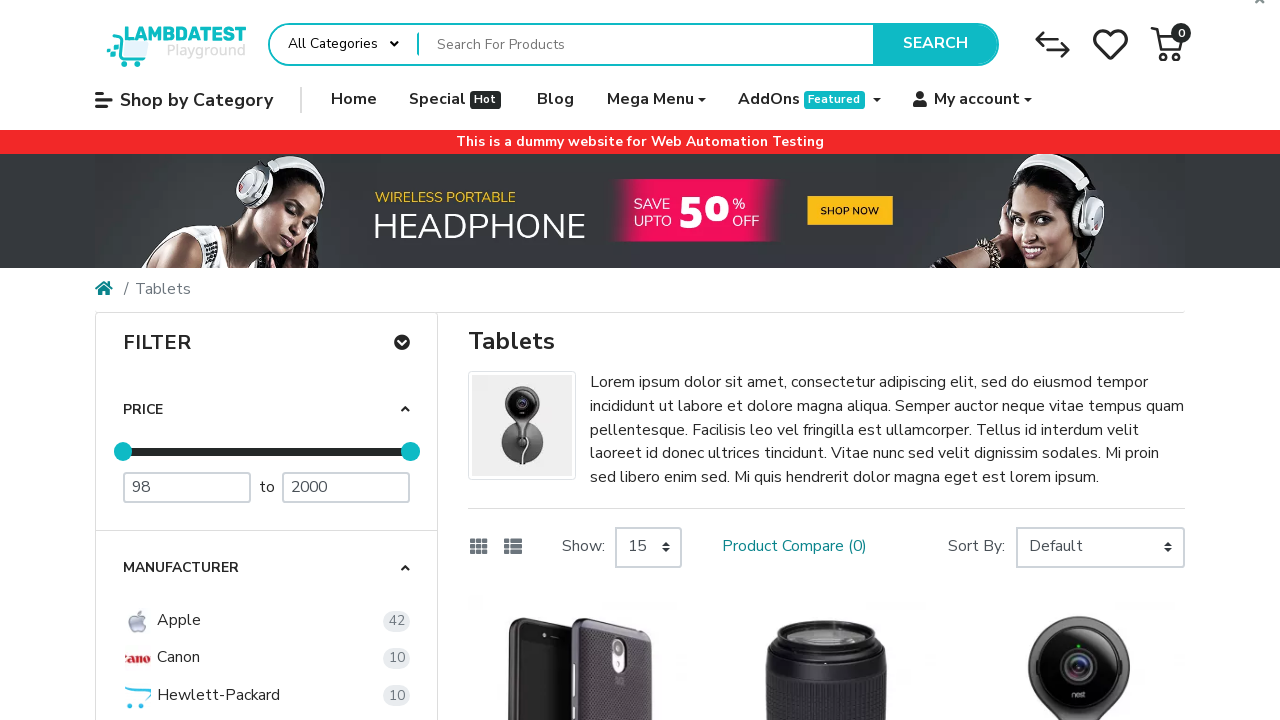

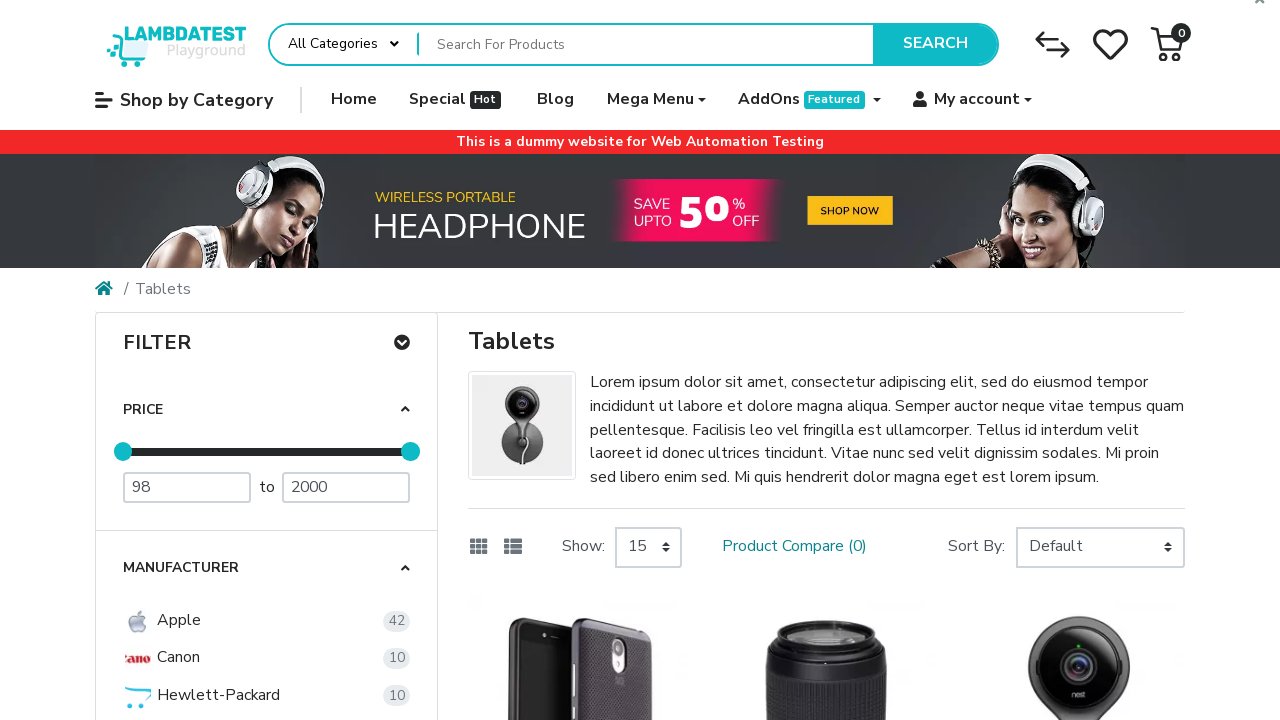